Tests a CRUD demo application by selecting a theme, adding a new customer record with form data, searching for the created record, and then deleting it while verifying confirmation messages.

Starting URL: https://www.grocerycrud.com/v1.x/demo/my_boss_is_in_a_hurry/bootstrap

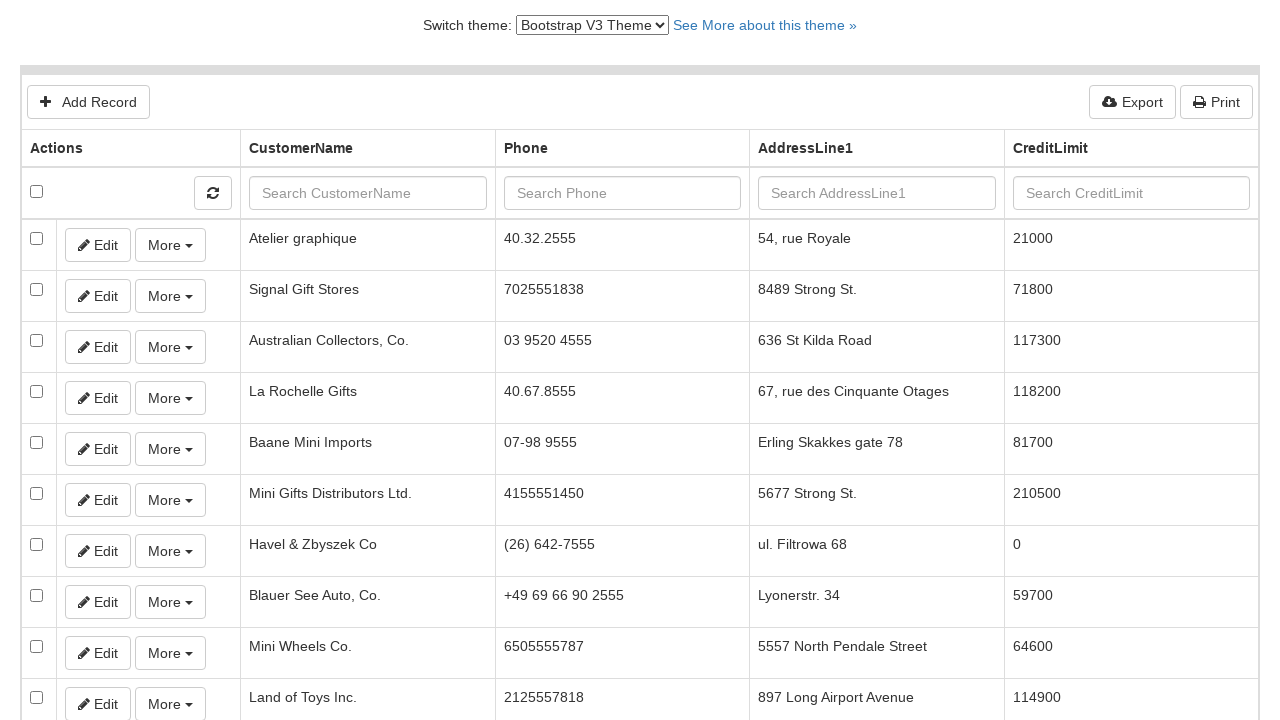

Selected Bootstrap V4 Theme from dropdown on #switch-version-select
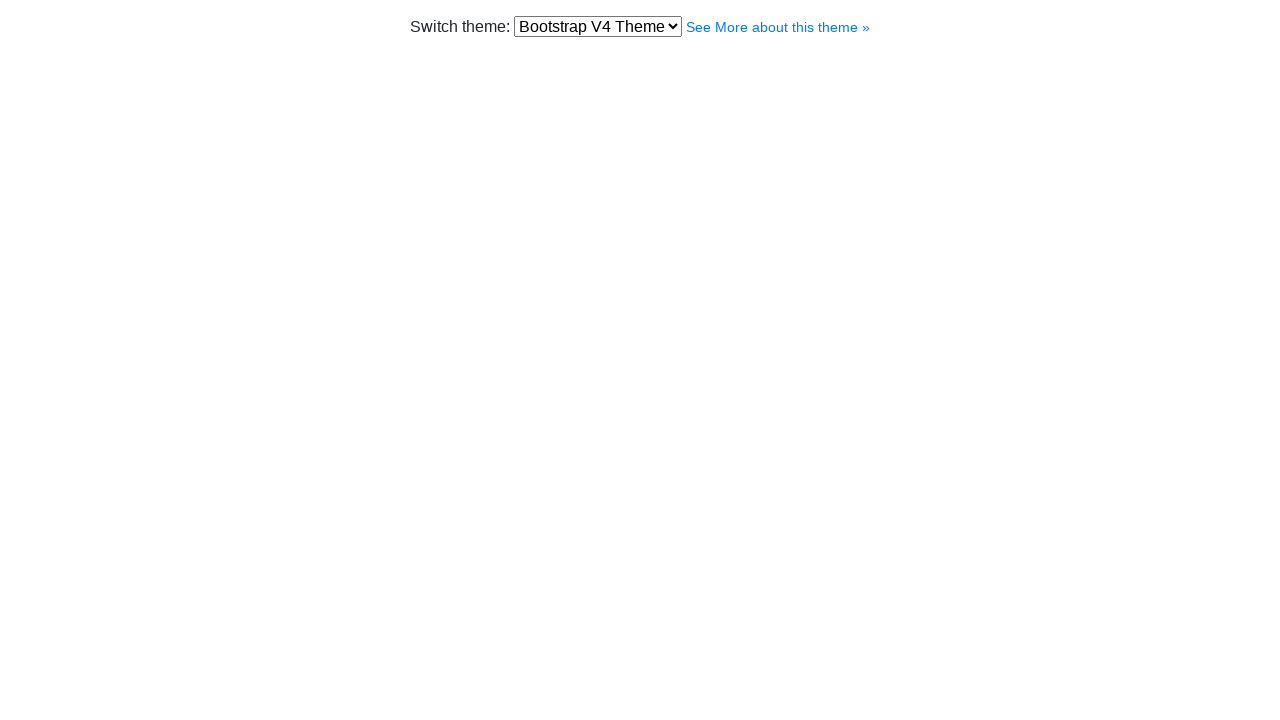

Clicked Add button to create new customer record at (96, 112) on a.btn.btn-default.btn-outline-dark
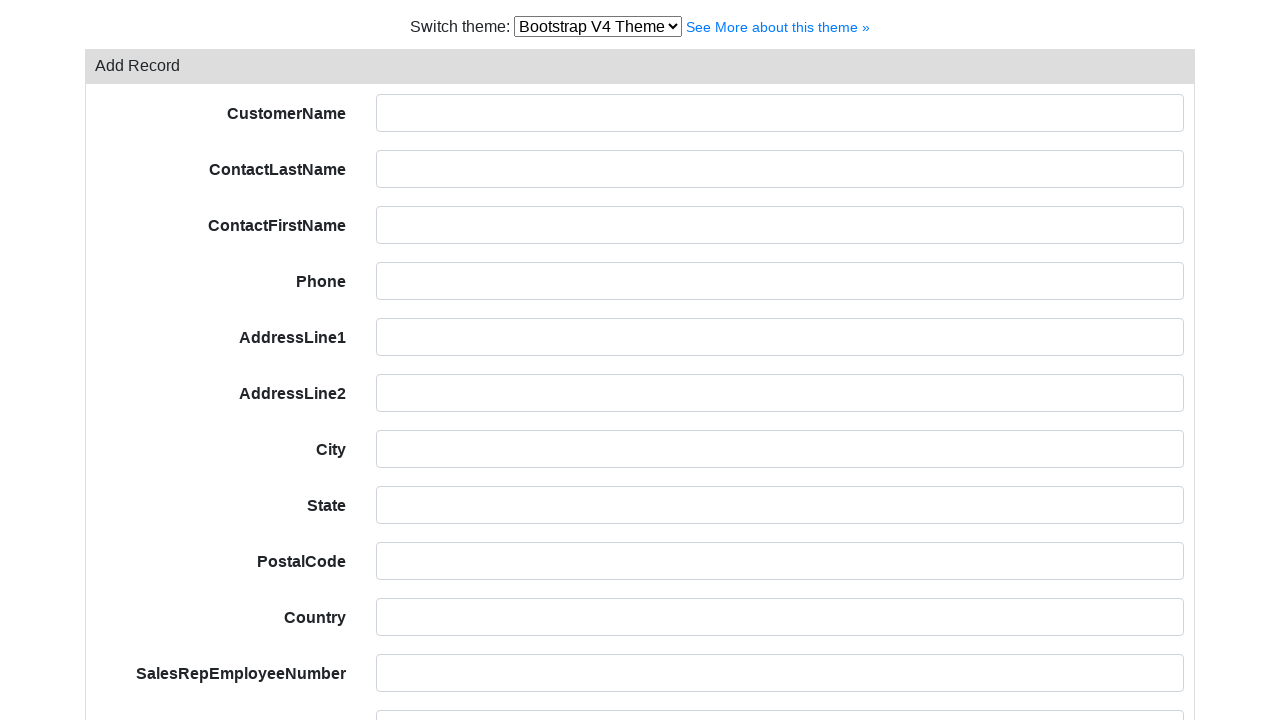

Filled customer name field with 'Teste Sicredi' on #field-customerName
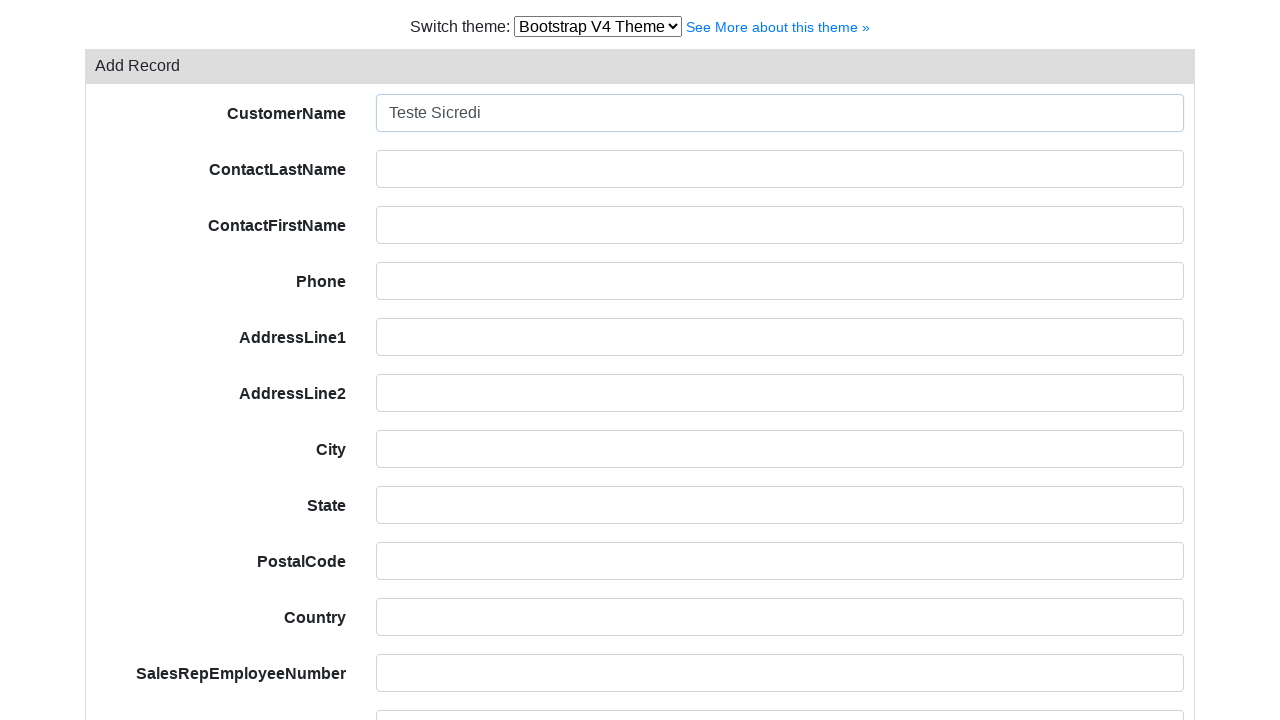

Filled contact last name field with 'Martinez' on #field-contactLastName
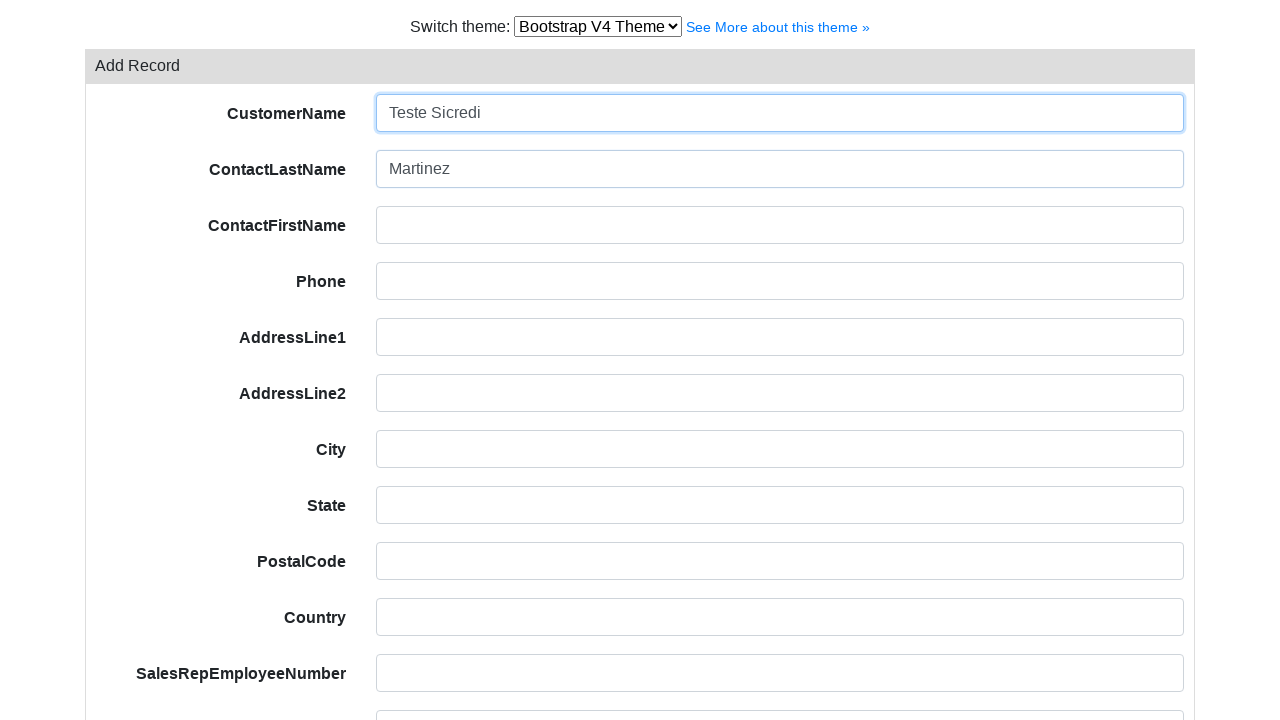

Filled contact first name field with 'Carlos' on #field-contactFirstName
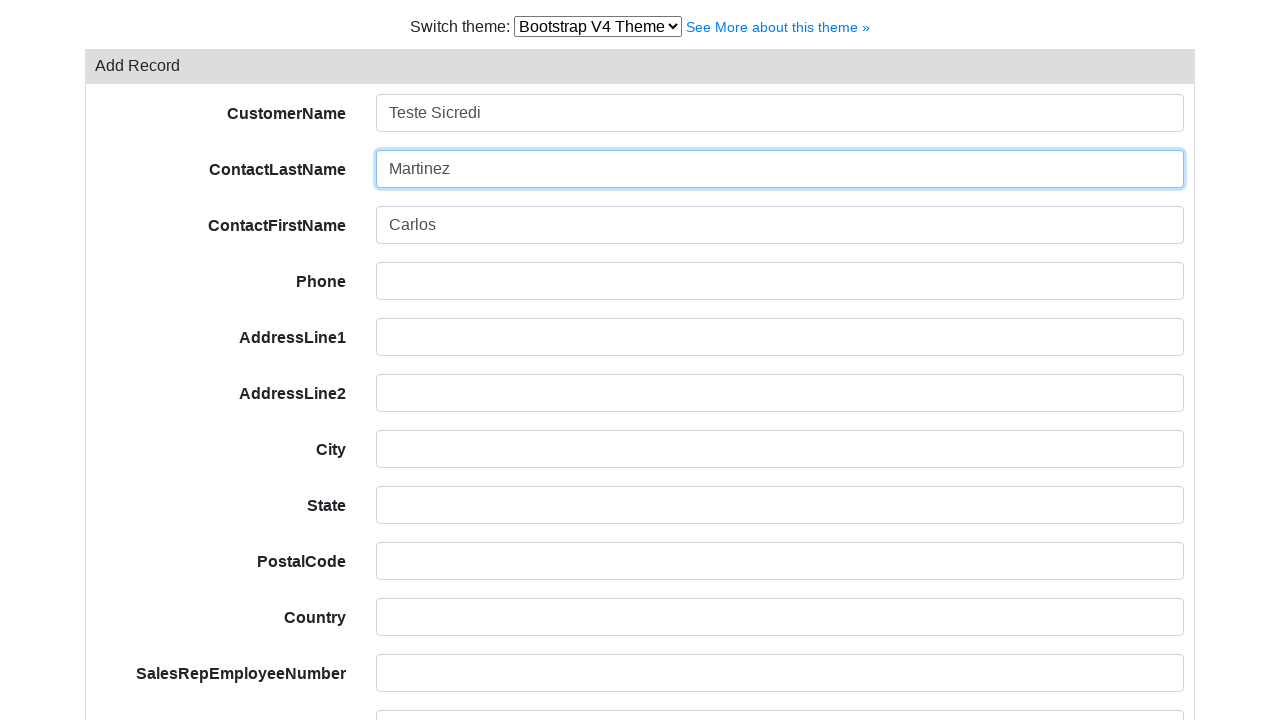

Filled phone number field with '51 9999-9999' on #field-phone
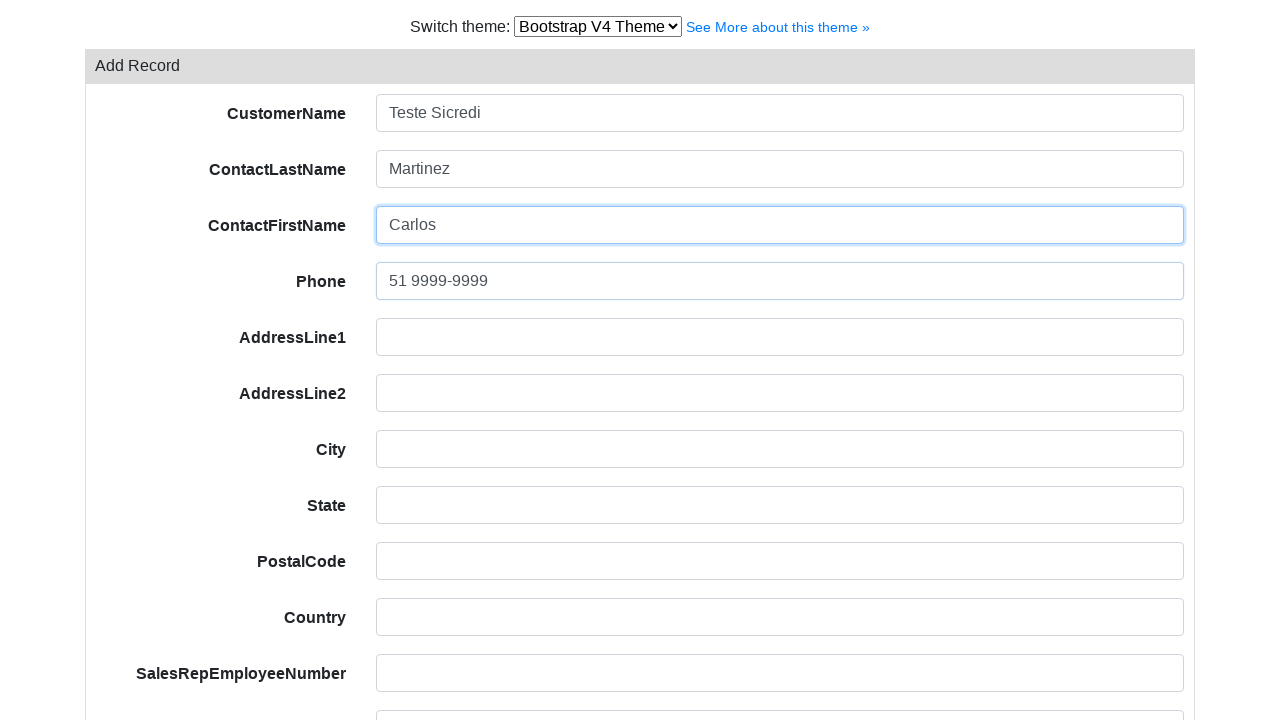

Filled address line 1 field with 'Av Assis Brasil, 3970' on #field-addressLine1
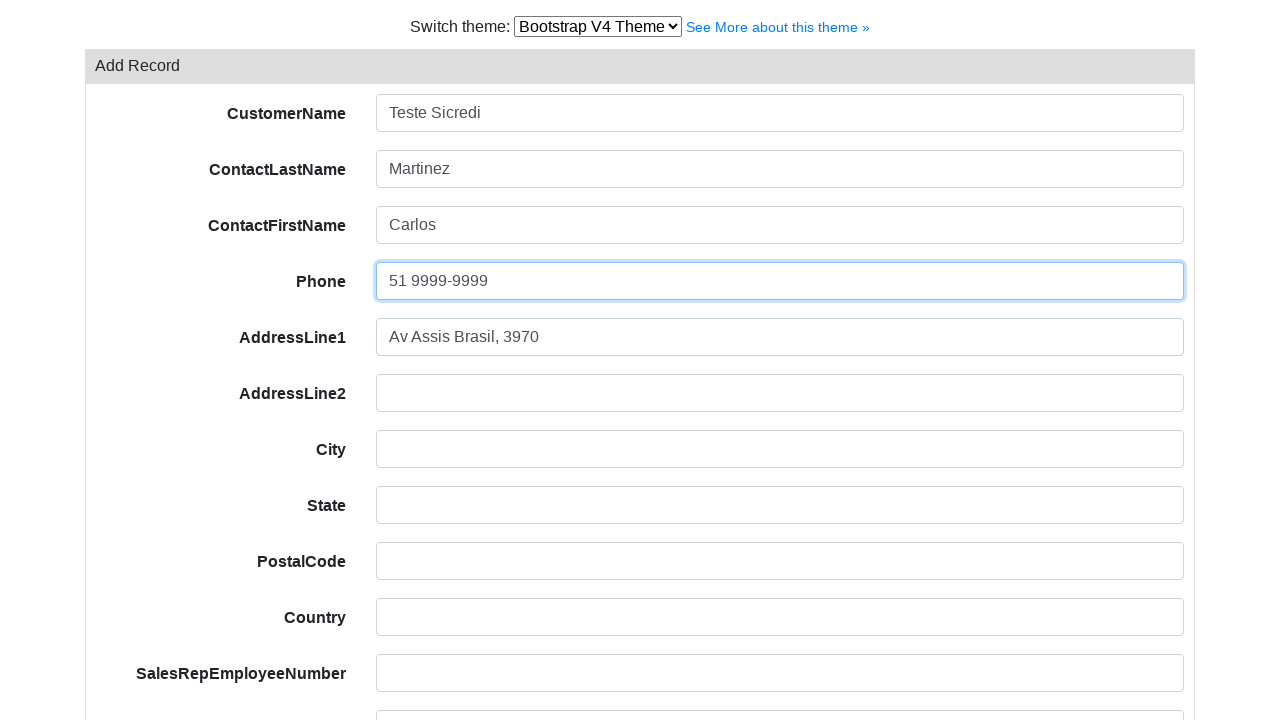

Filled address line 2 field with 'Torre D' on #field-addressLine2
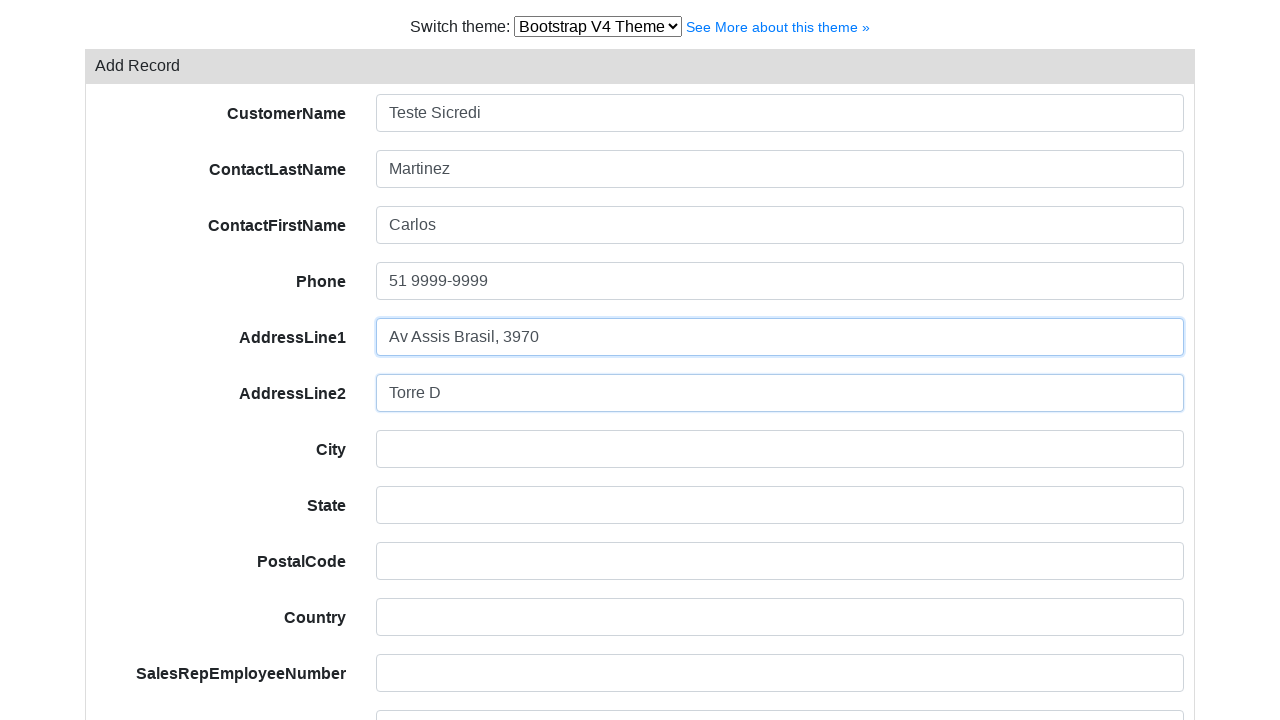

Filled city field with 'Porto Alegre' on #field-city
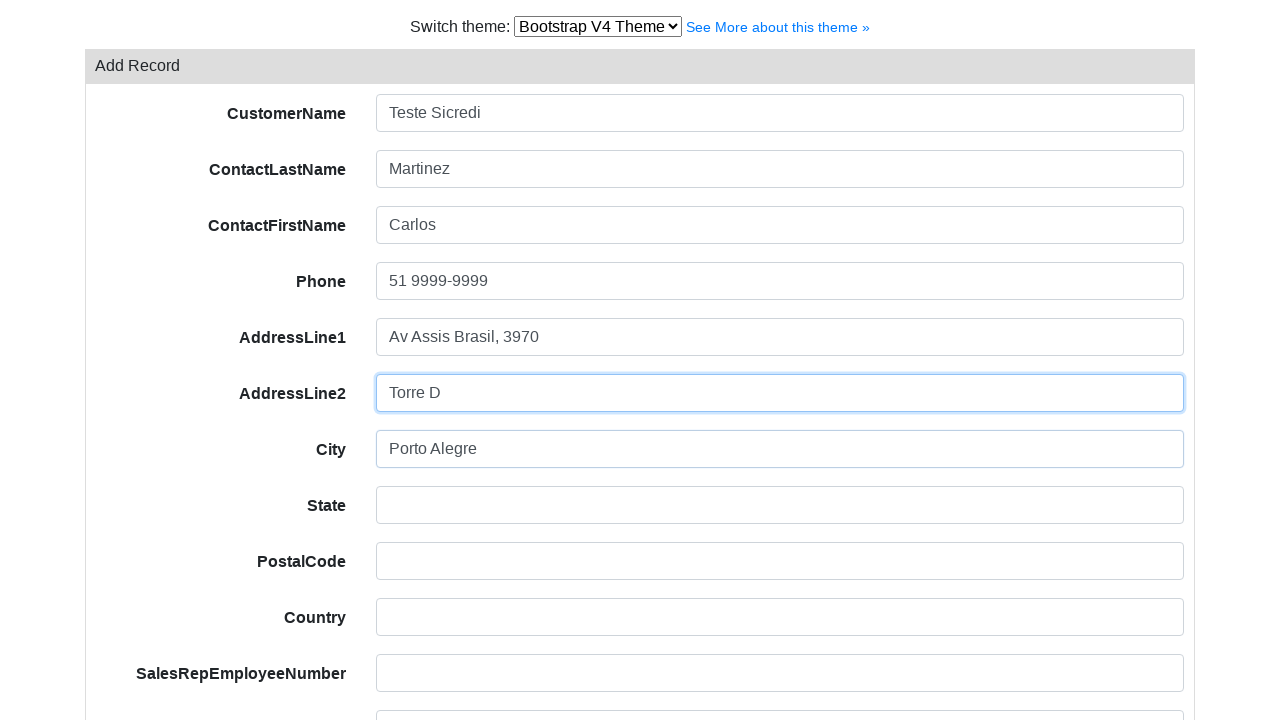

Filled state field with 'RS' on #field-state
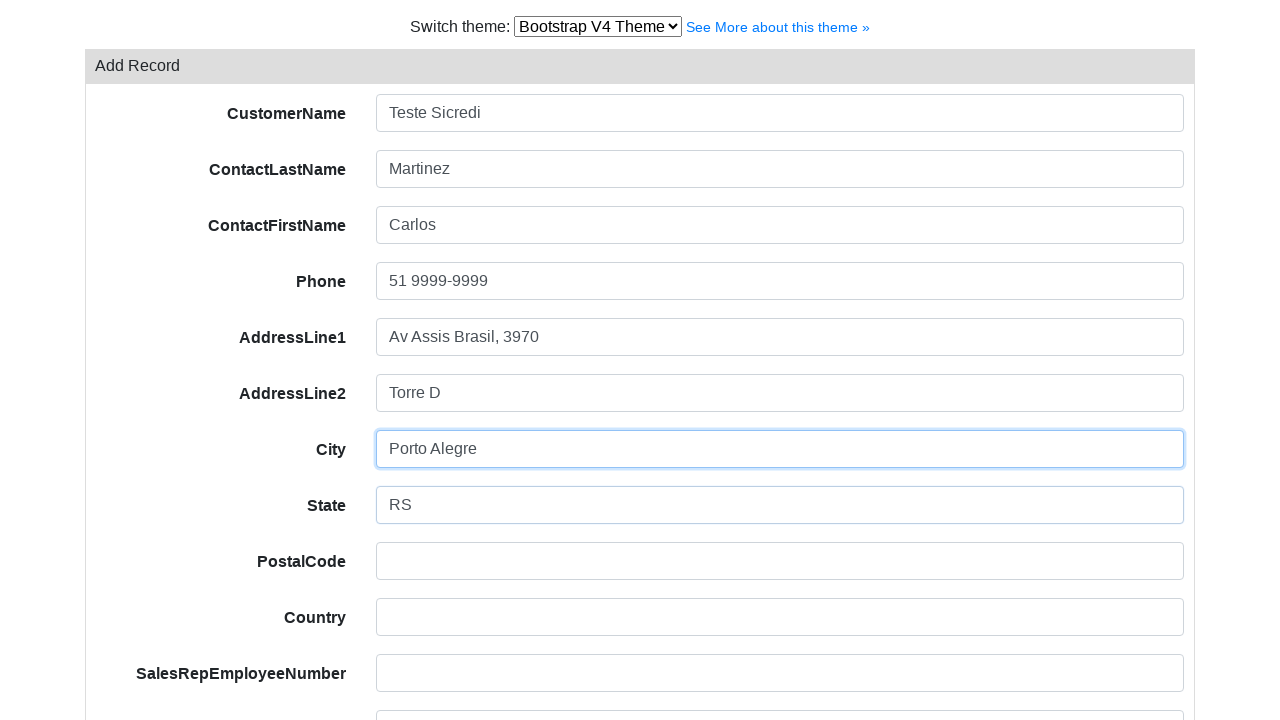

Filled postal code field with '91000-000' on #field-postalCode
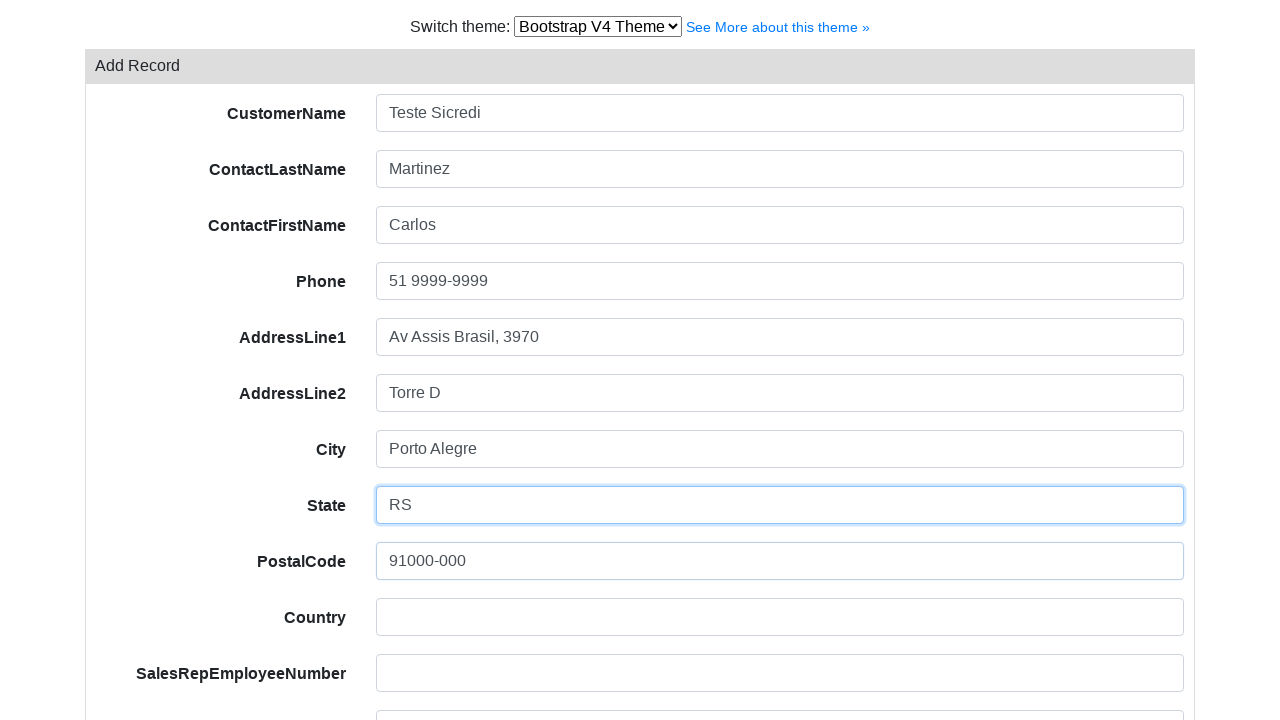

Filled country field with 'Brasil' on #field-country
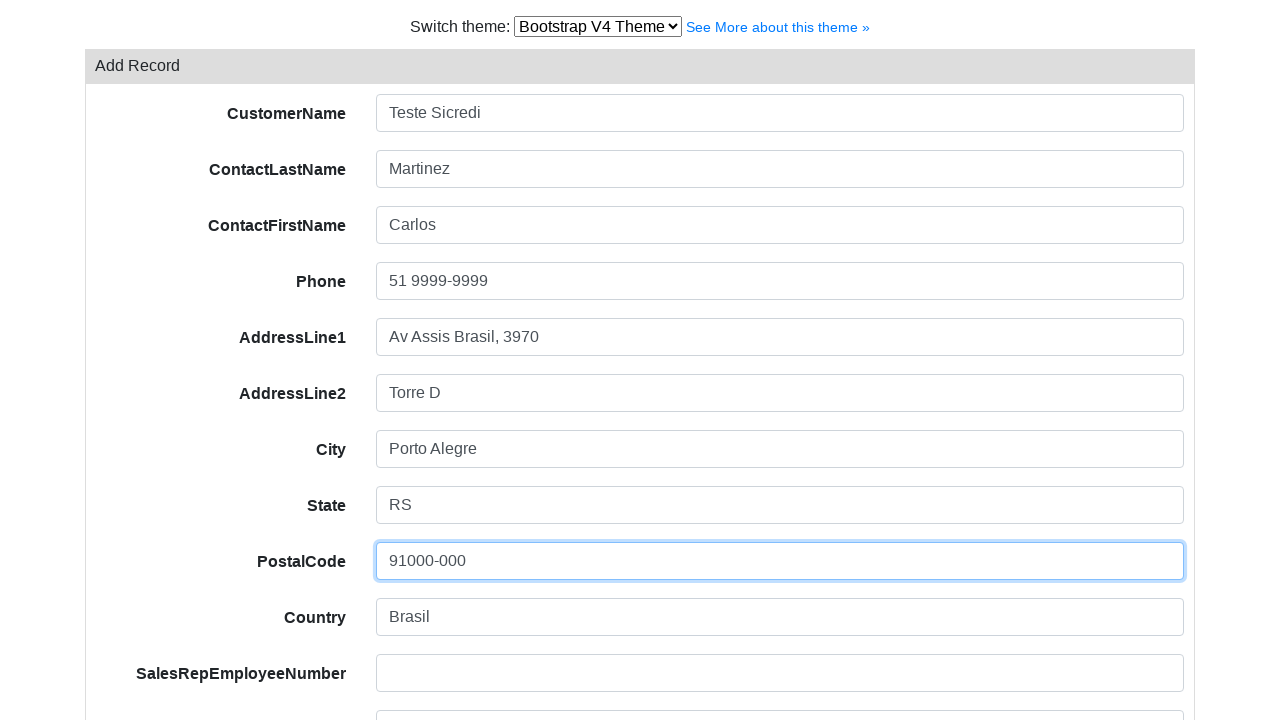

Filled sales rep employee number field with 'Fixter' on #field-salesRepEmployeeNumber
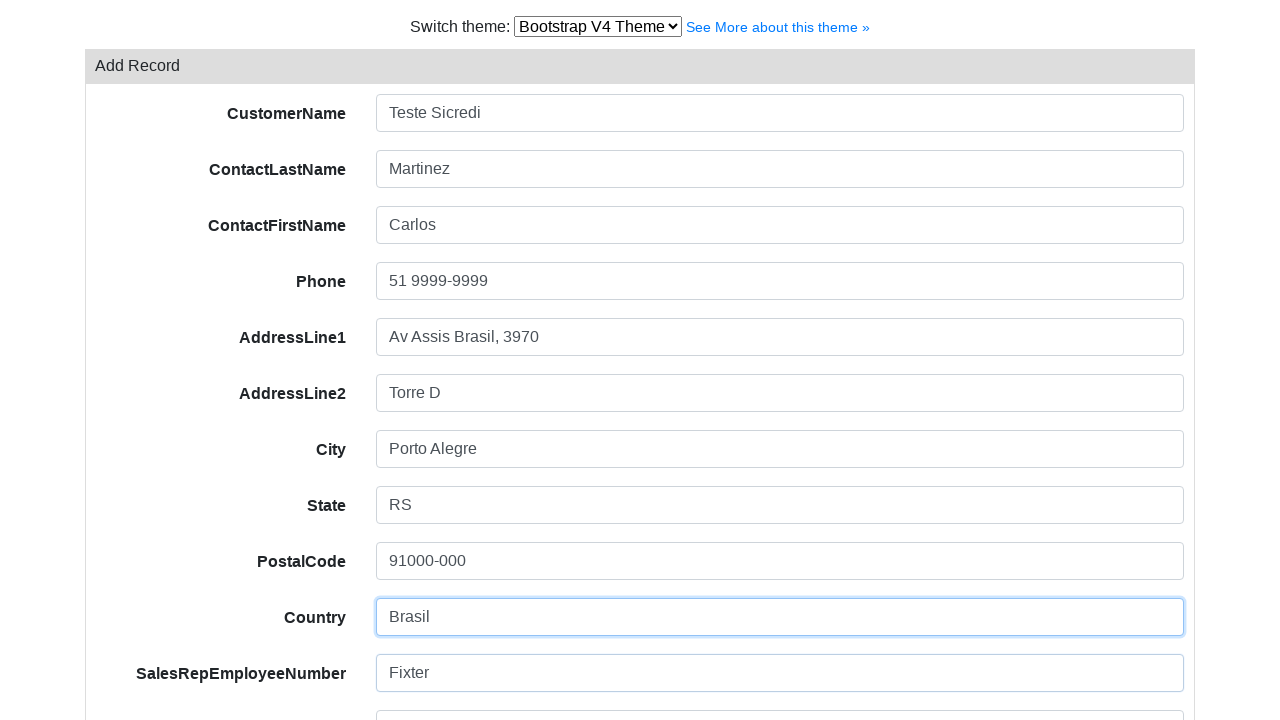

Filled credit limit field with '200' on #field-creditLimit
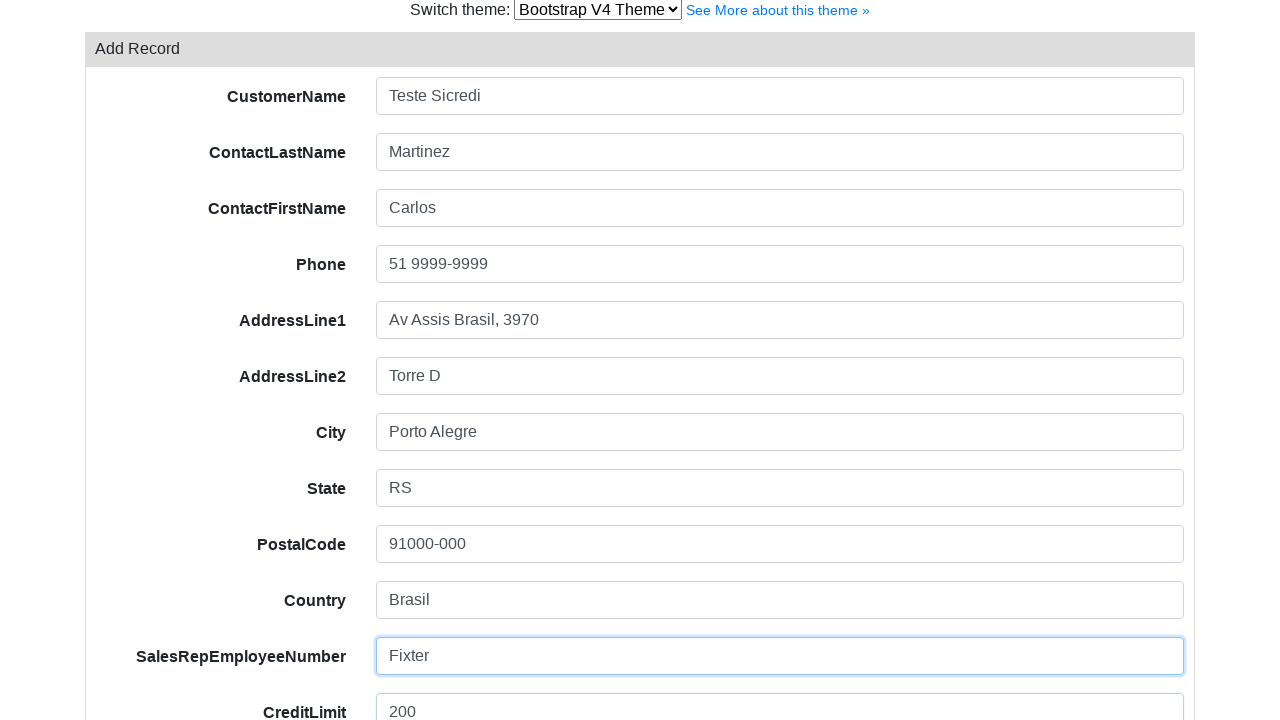

Clicked save button to create customer record at (152, 622) on #form-button-save
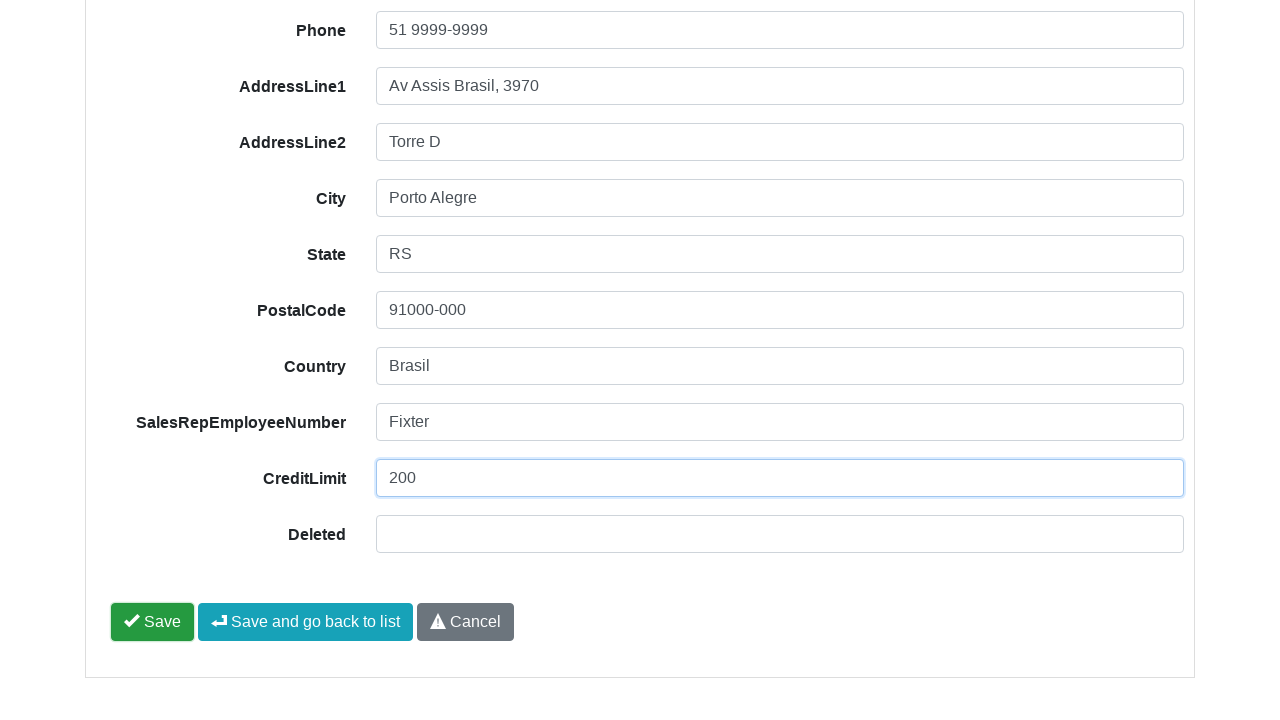

Success message displayed after saving customer
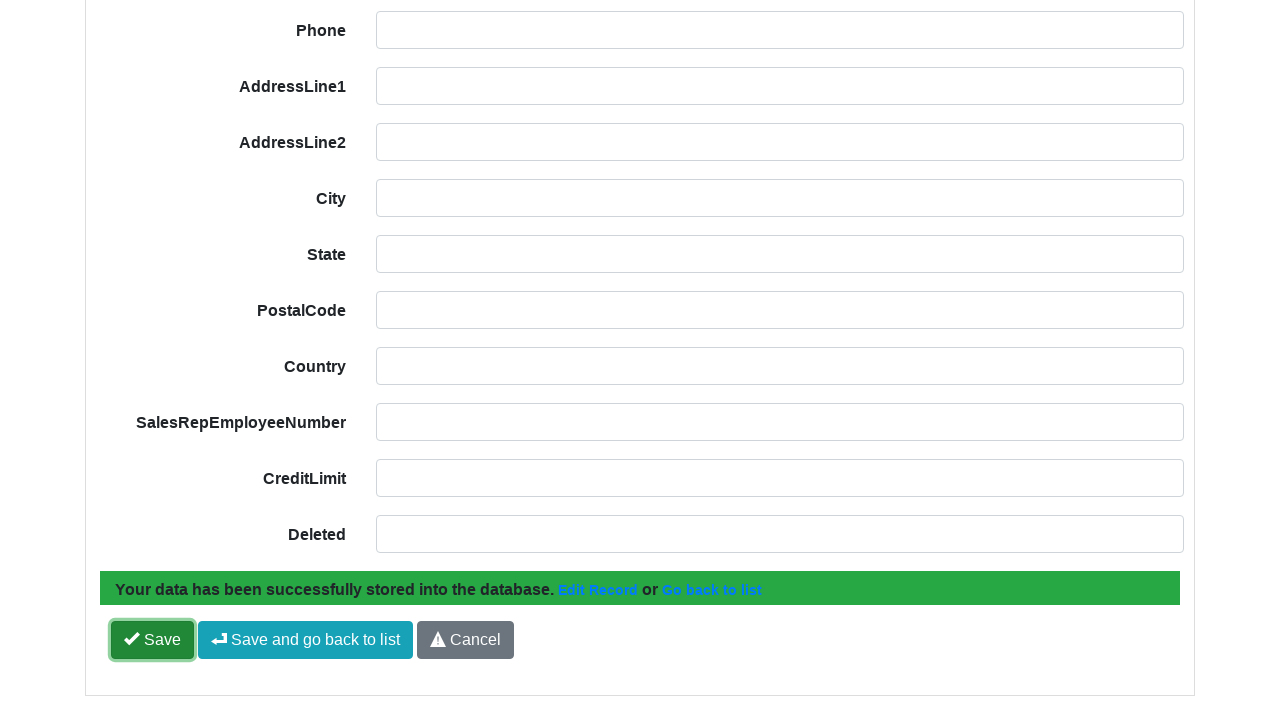

Clicked link to return to customer list at (712, 593) on a[href='/v1.x/demo/my_boss_is_in_a_hurry/bootstrap-v4/']
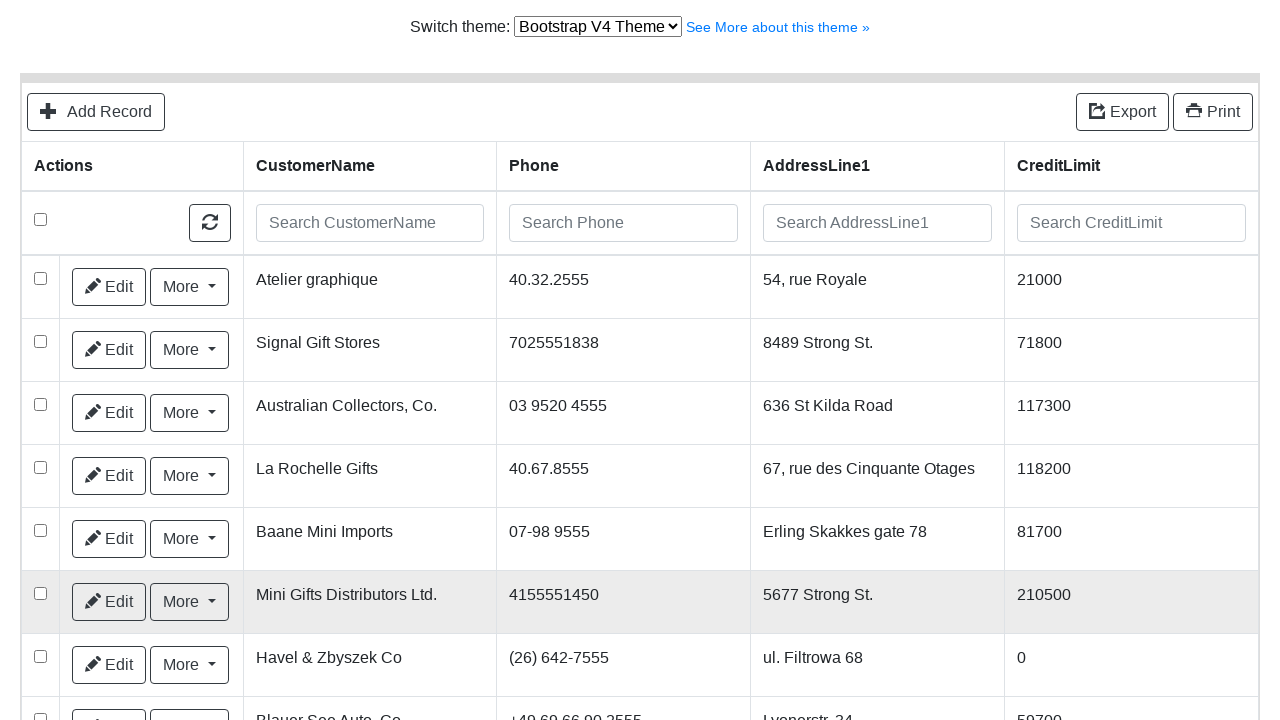

Page fully loaded with network idle state
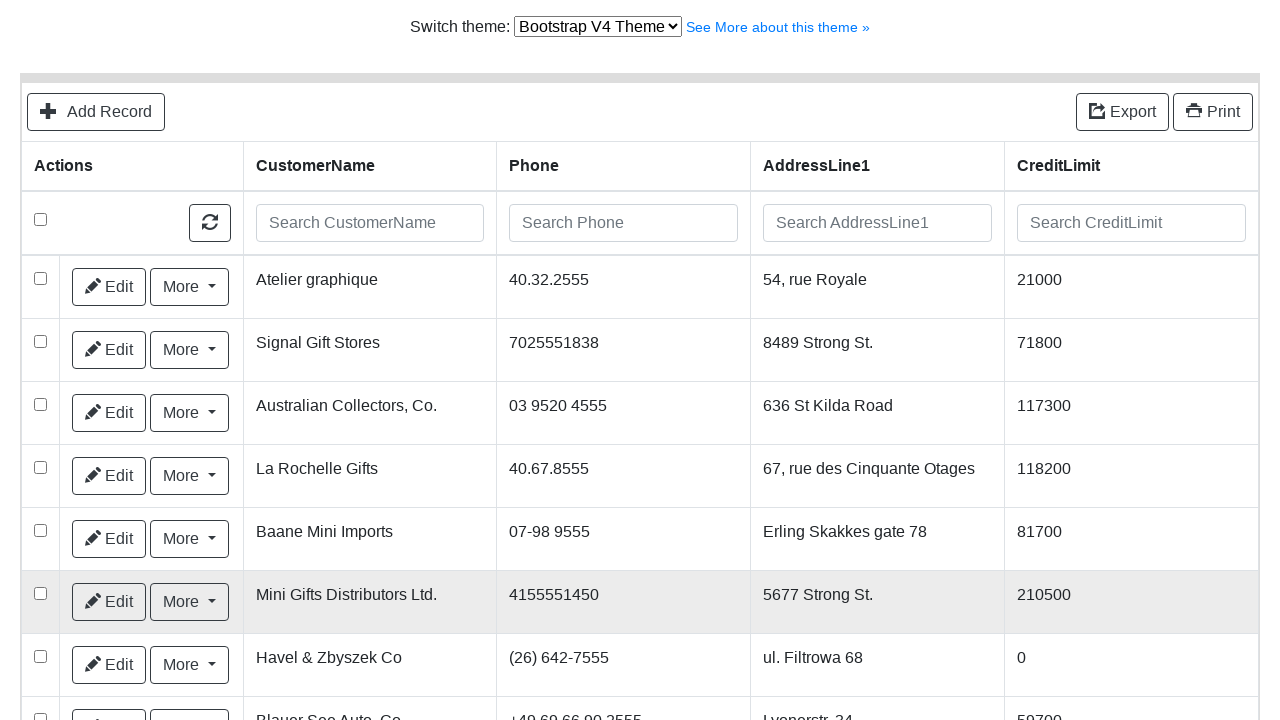

Filled search field with 'Teste Sicredi' to find created record on input.form-control.searchable-input.floatL
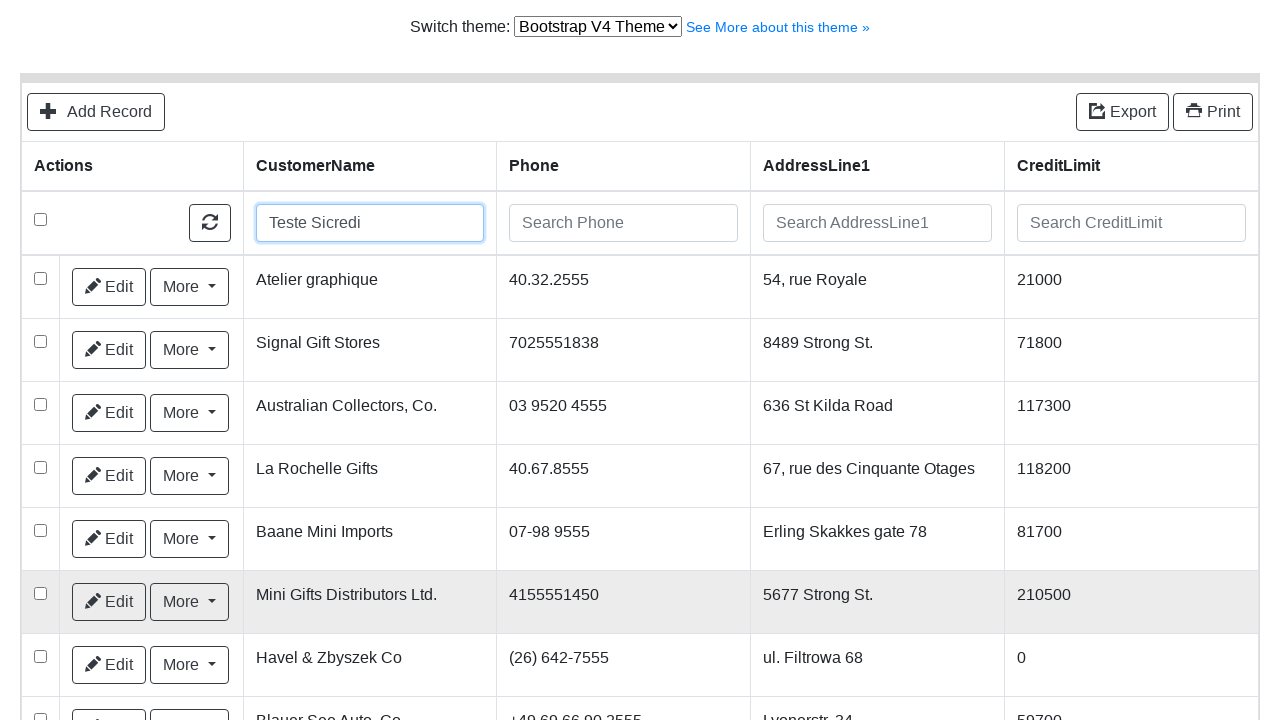

Waited for search results to load
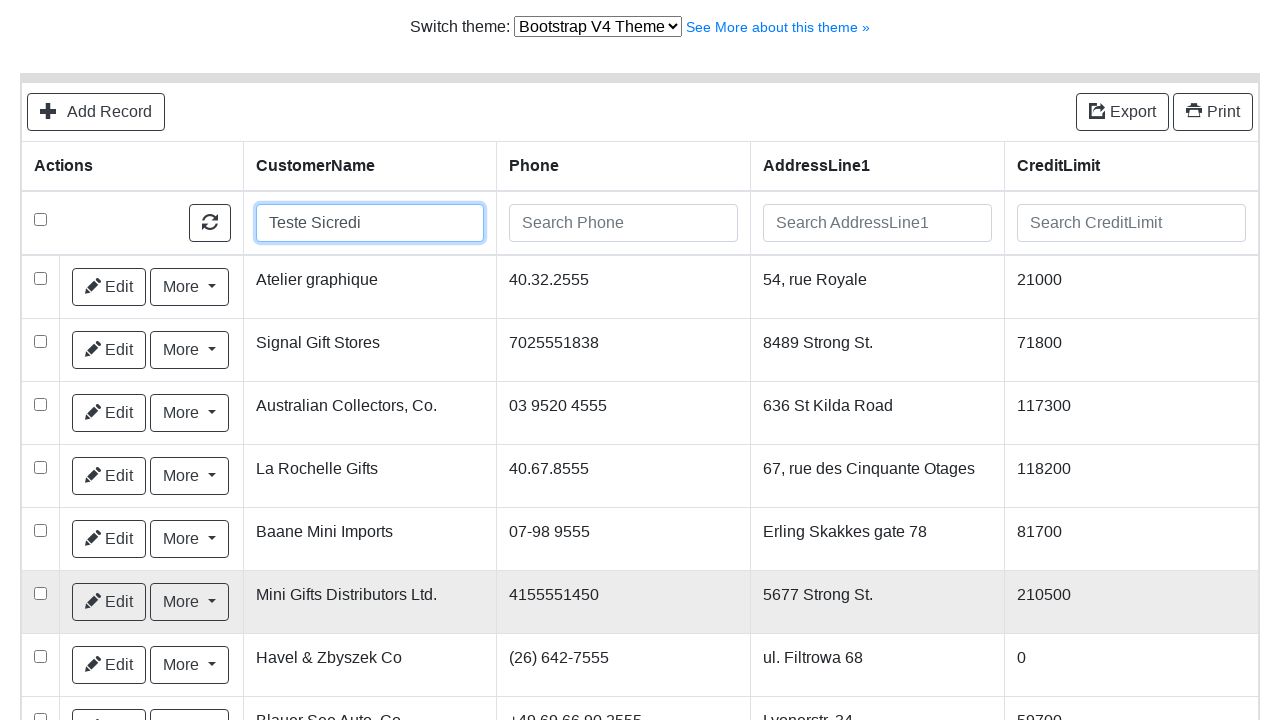

Clicked checkbox to select customer record at (40, 220) on input[type='checkbox']
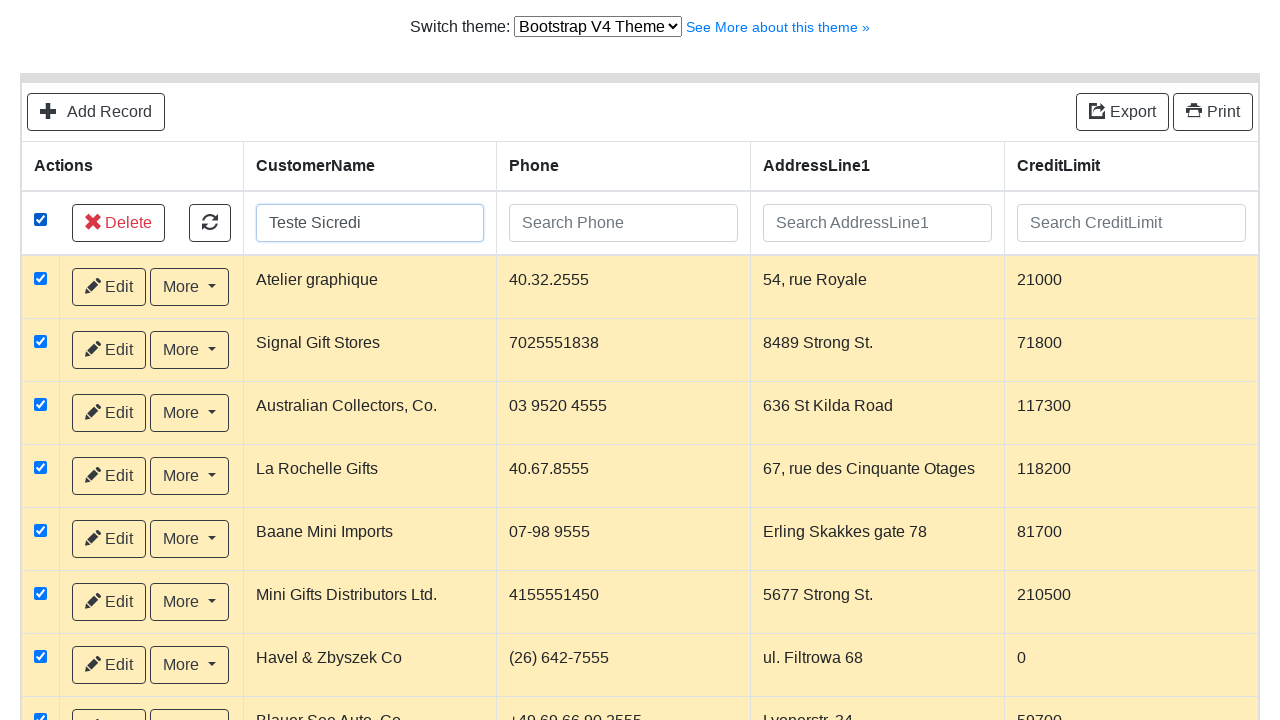

Brief wait before toggling checkbox
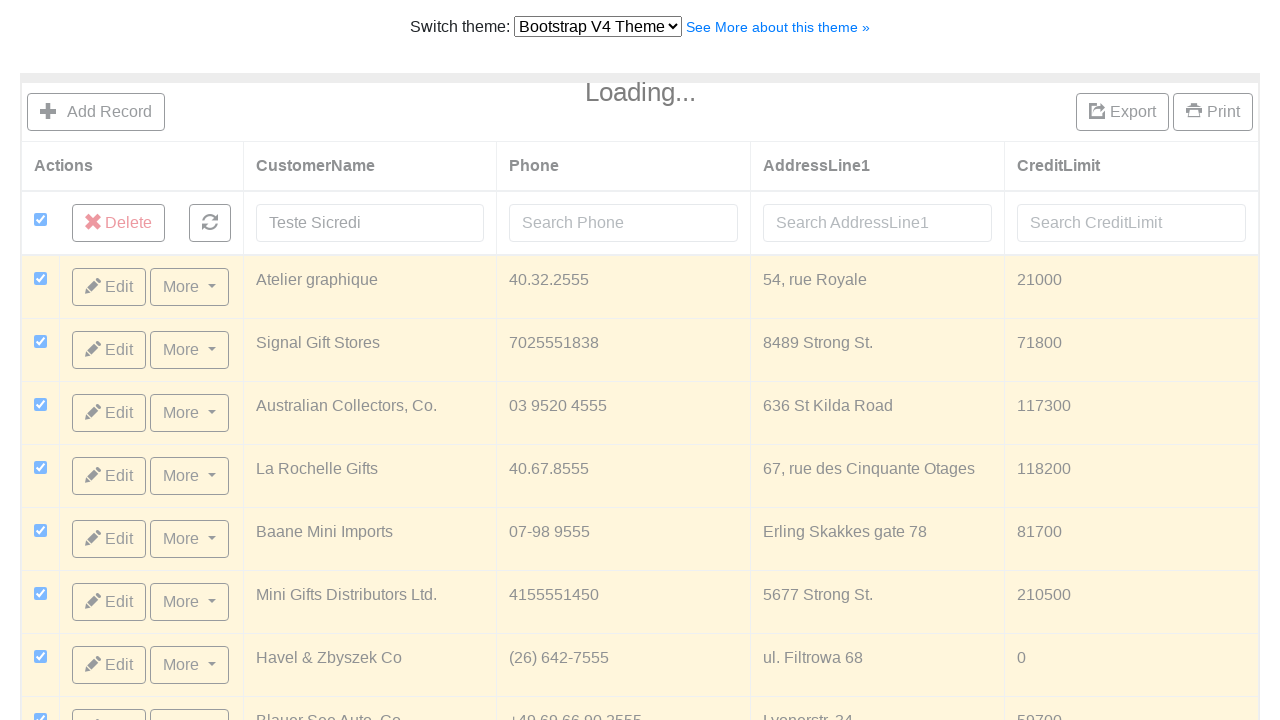

Toggled checkbox selection at (40, 220) on input[type='checkbox']
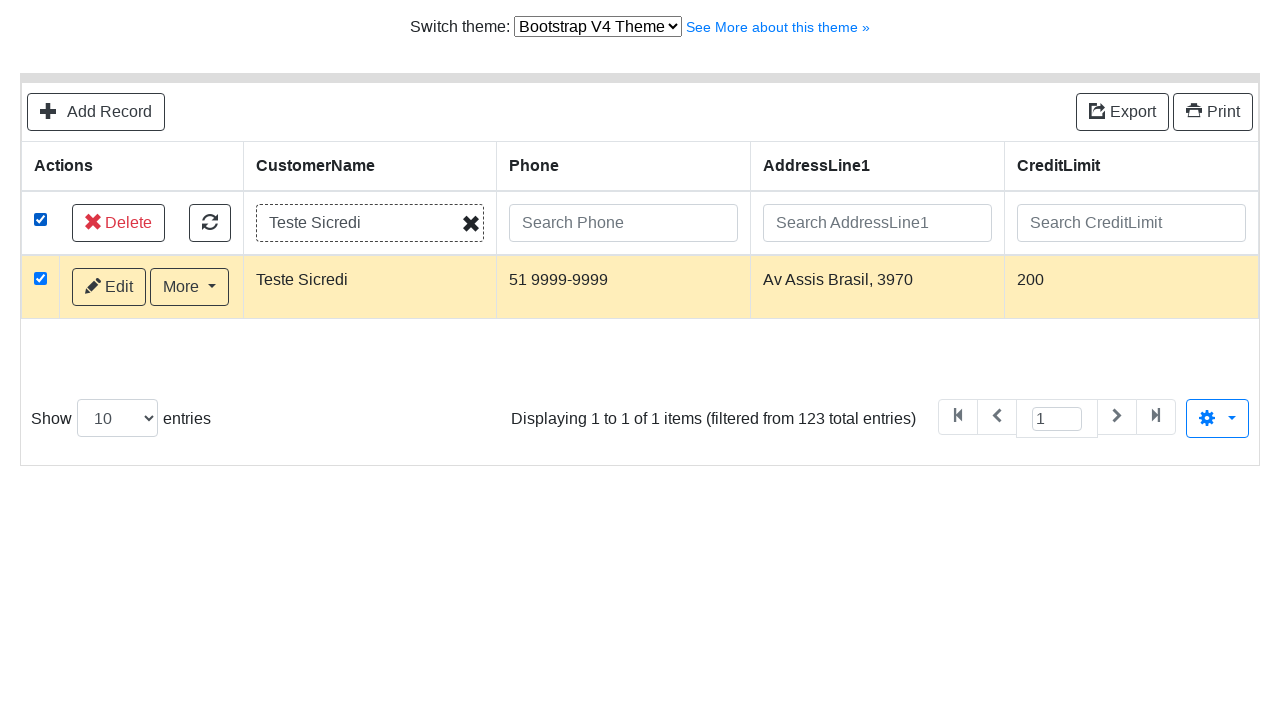

Clicked delete button to remove customer record at (93, 222) on i.el.el-remove.text-danger
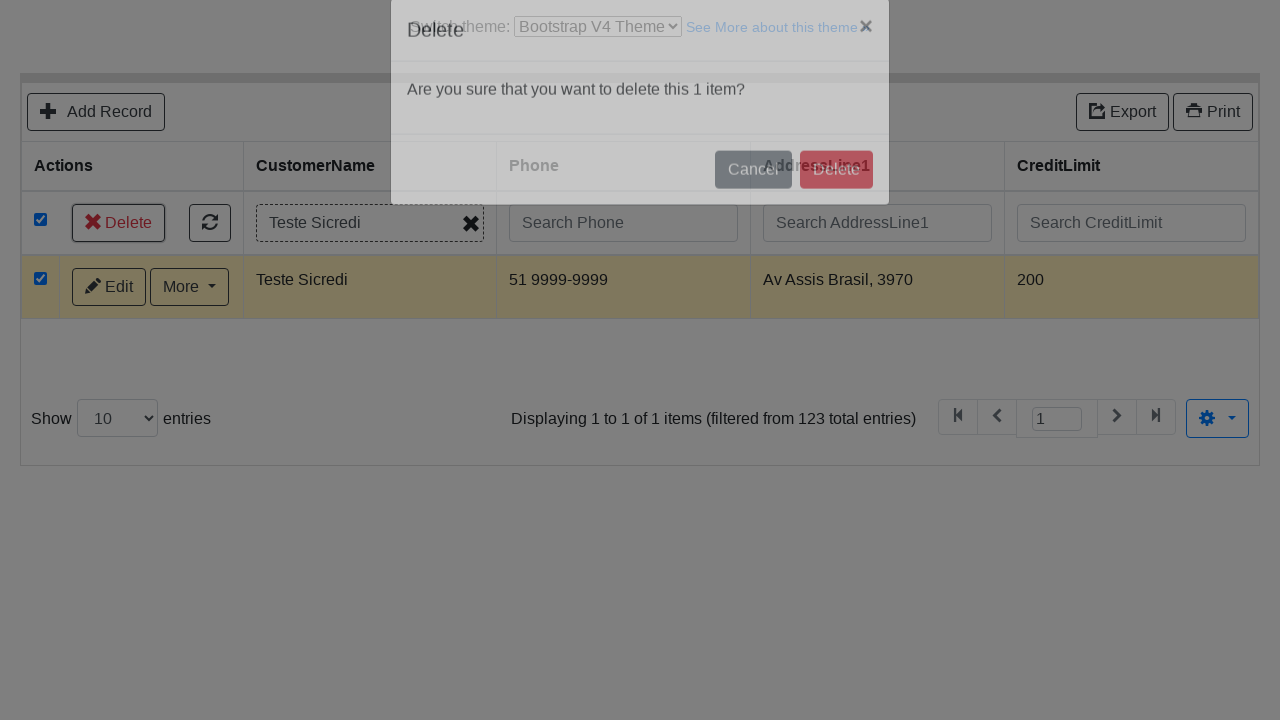

Delete confirmation message appeared
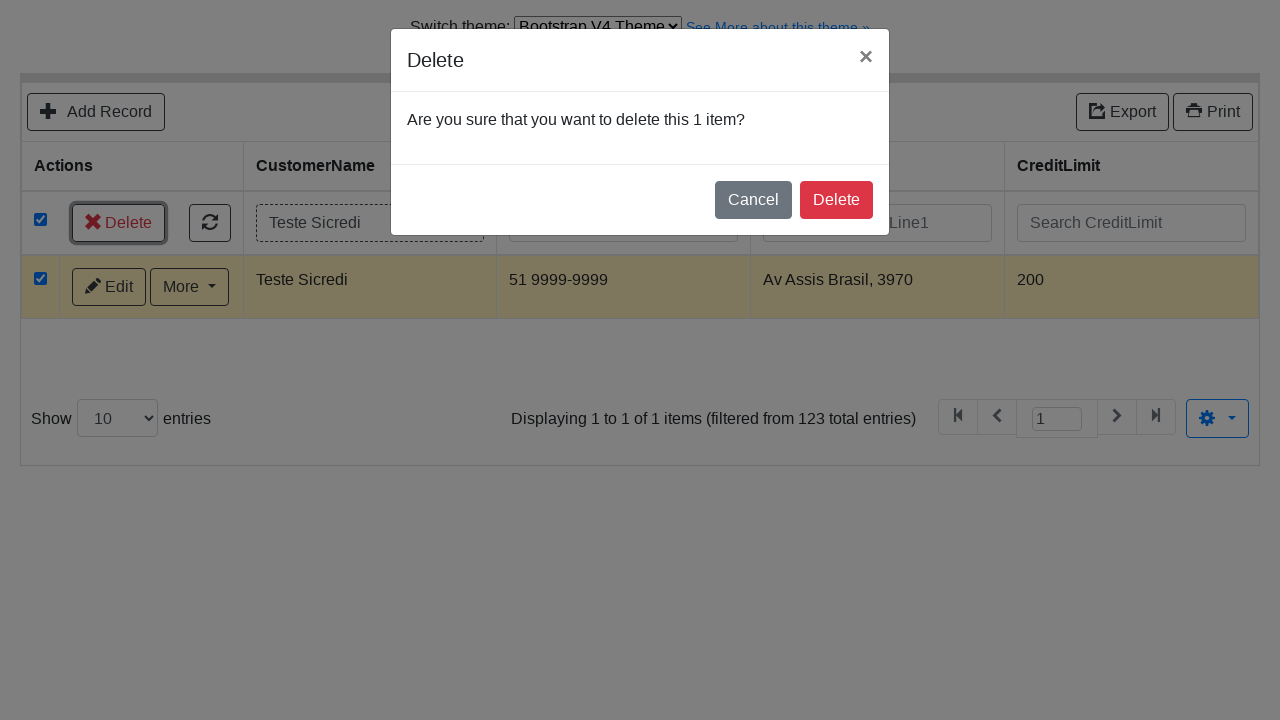

Clicked delete confirmation button to finalize deletion at (836, 200) on button.btn.btn-danger.delete-multiple-confirmation-button
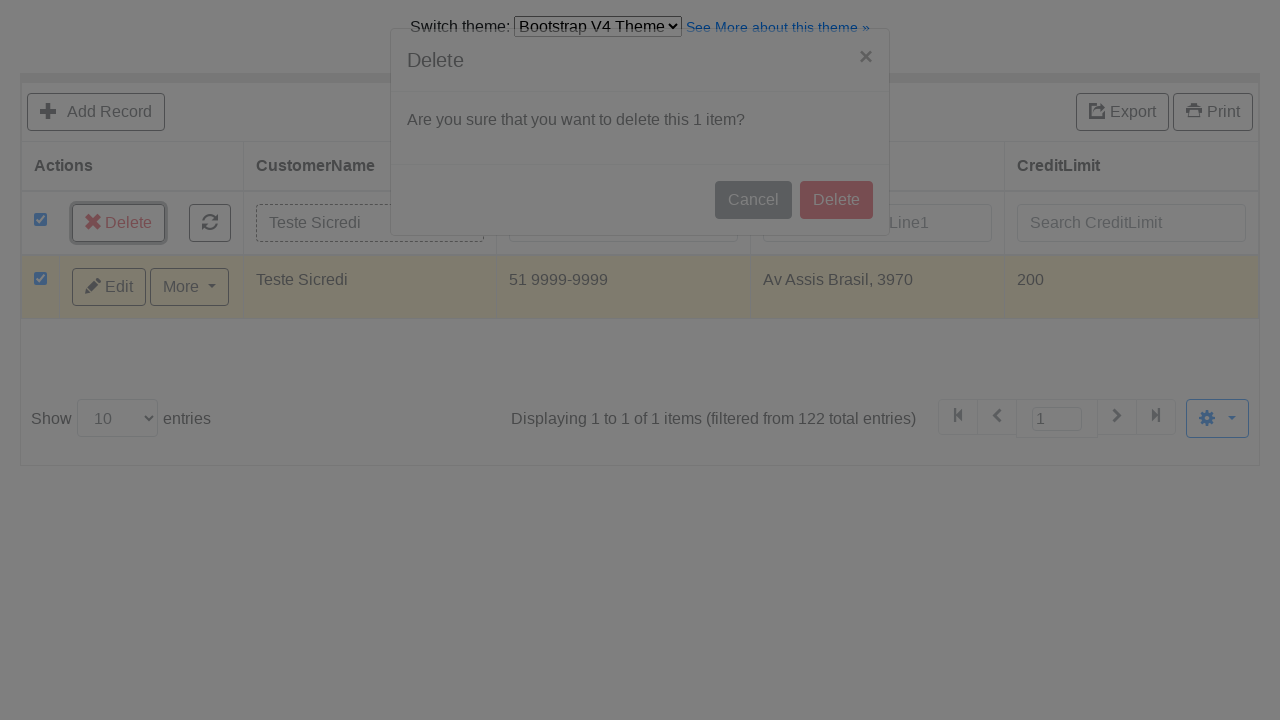

Final success message displayed confirming customer deletion
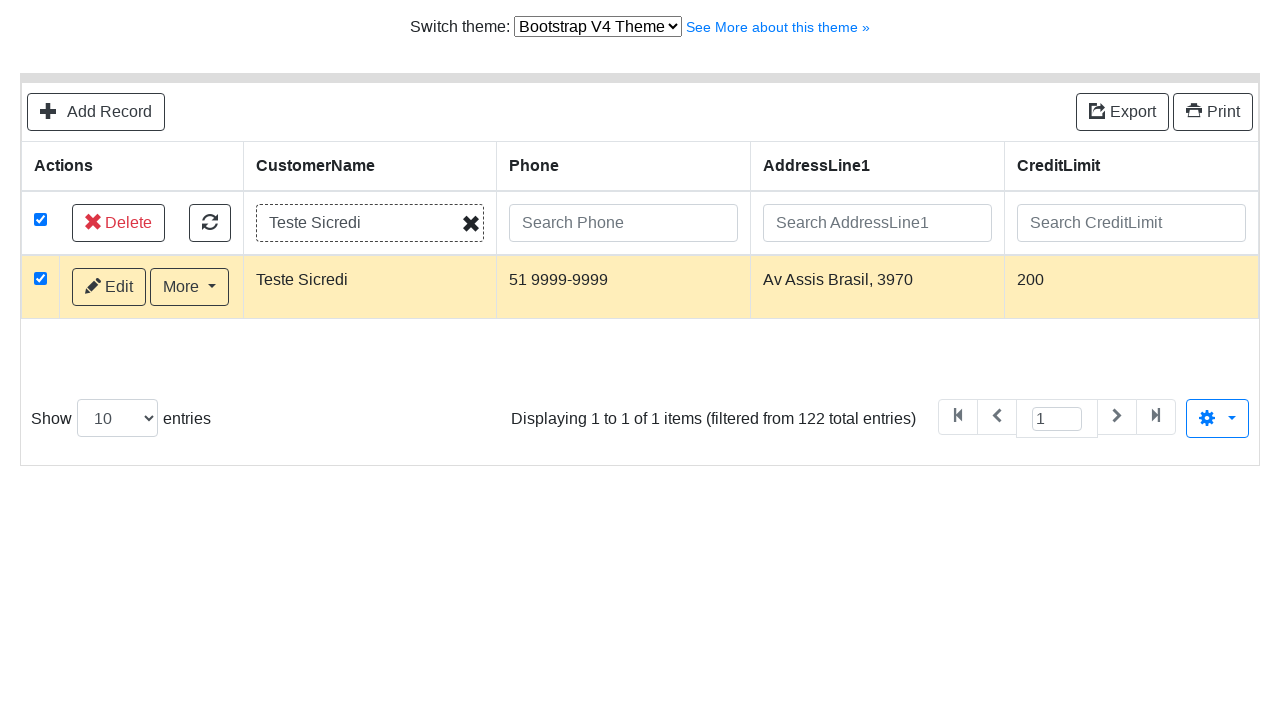

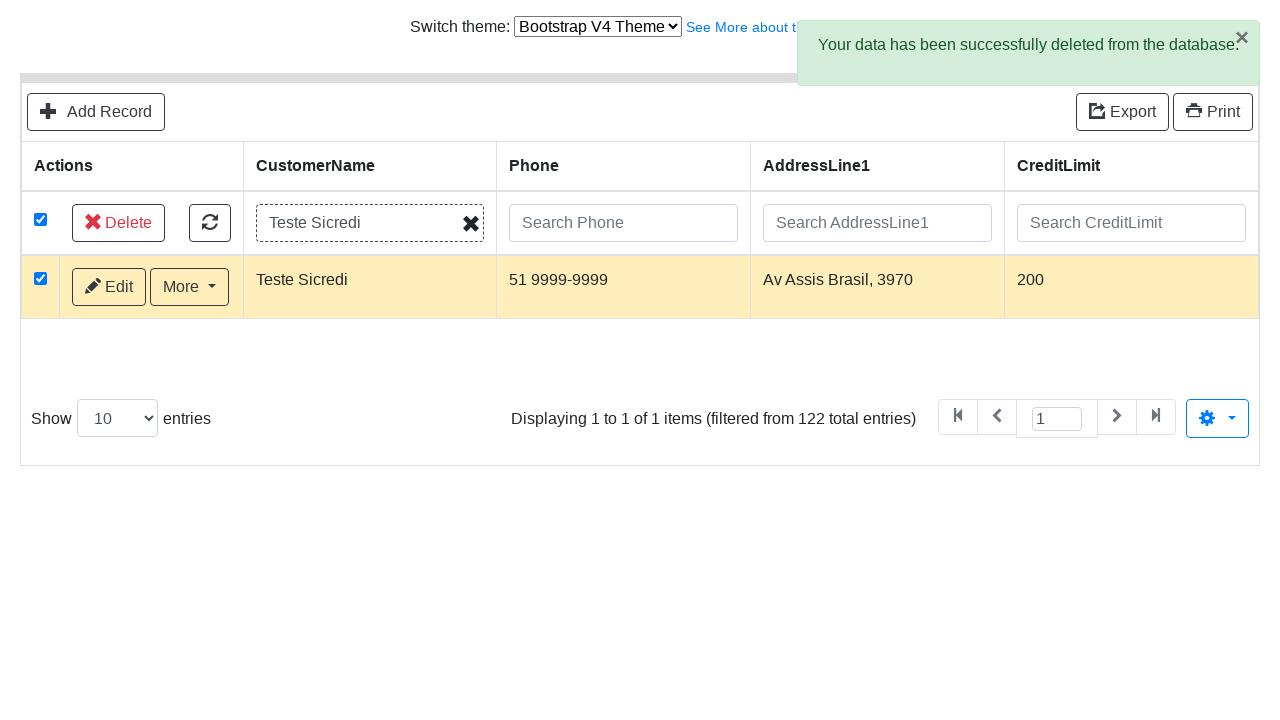